Tests that edits are saved when the input loses focus (blur event)

Starting URL: https://demo.playwright.dev/todomvc

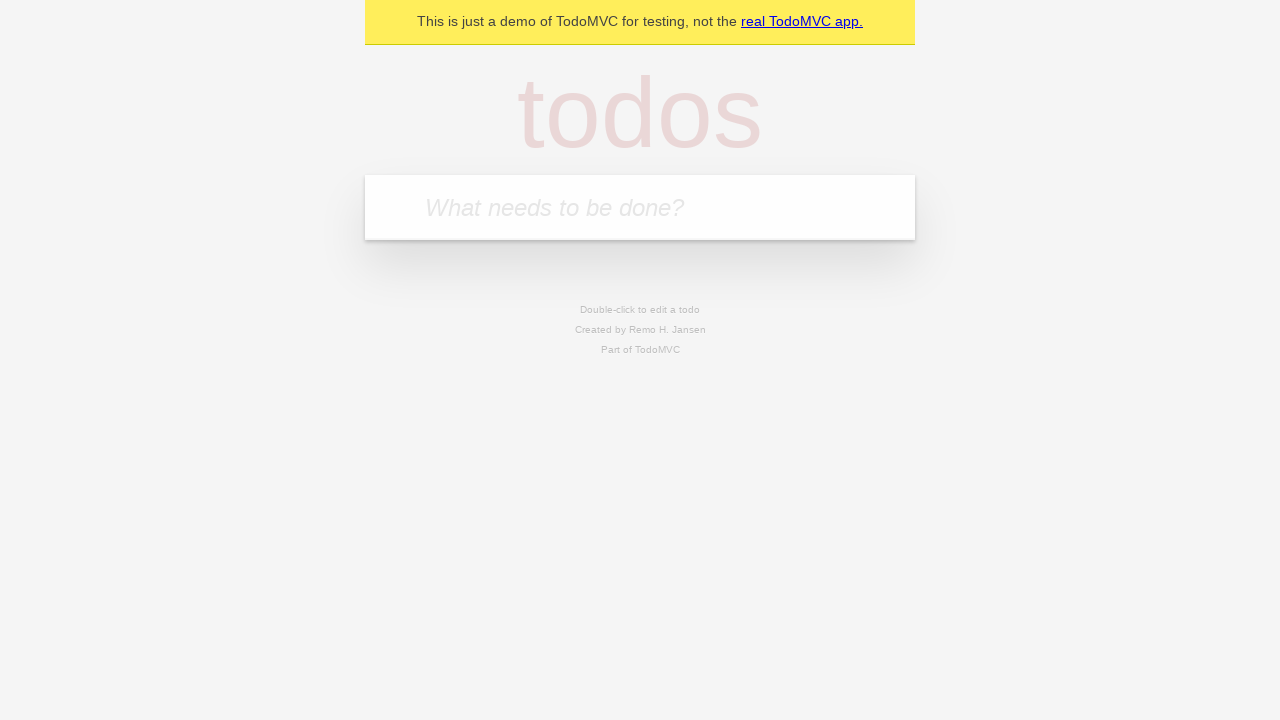

Filled input with first todo 'buy some cheese' on internal:attr=[placeholder="What needs to be done?"i]
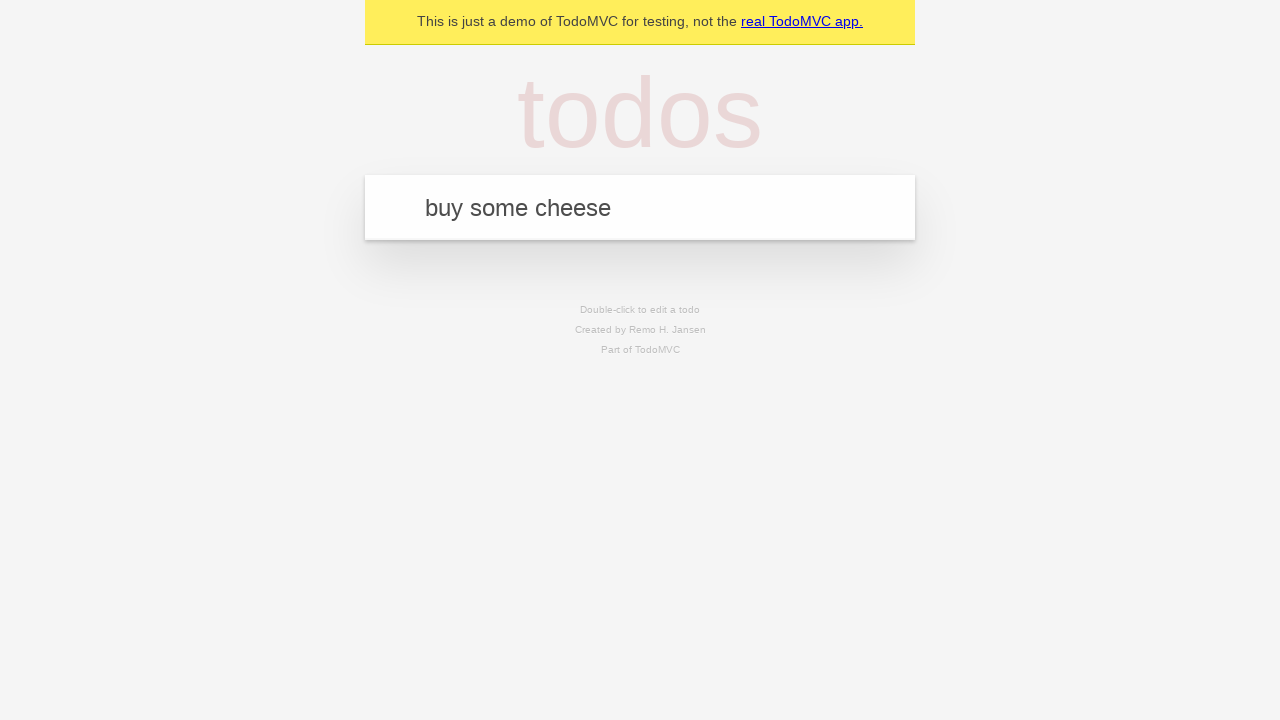

Pressed Enter to create first todo on internal:attr=[placeholder="What needs to be done?"i]
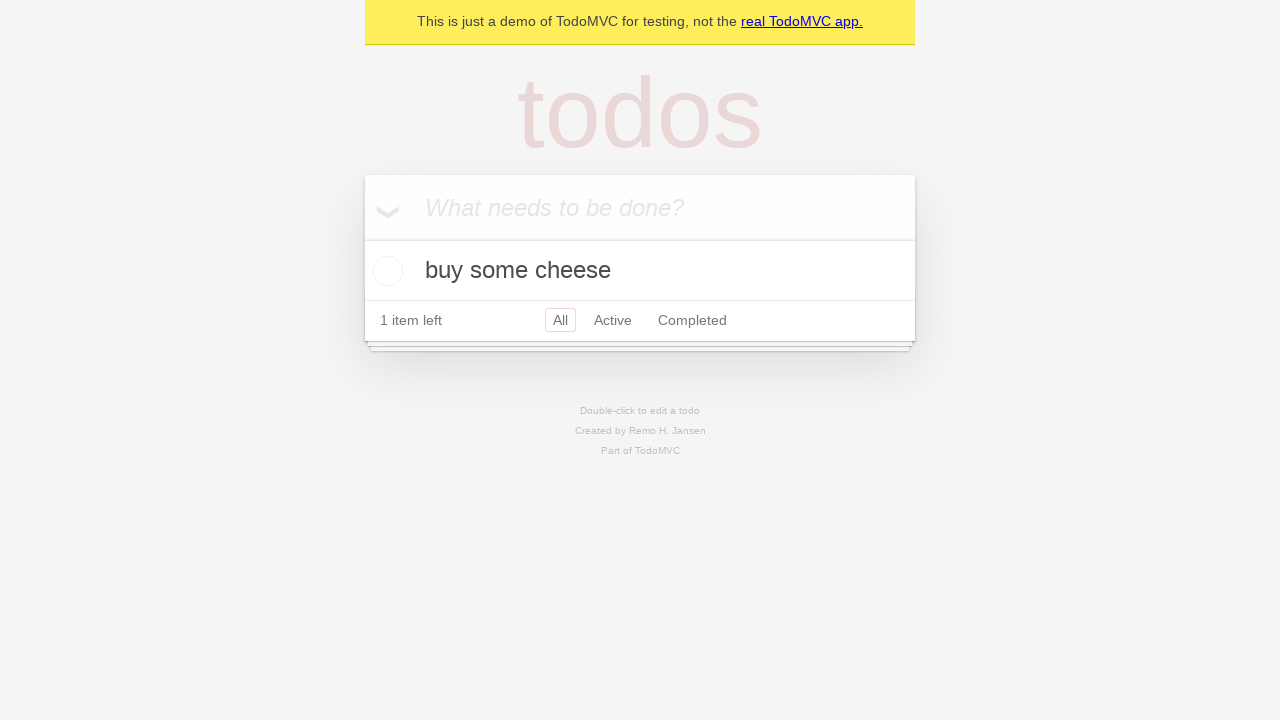

Filled input with second todo 'feed the cat' on internal:attr=[placeholder="What needs to be done?"i]
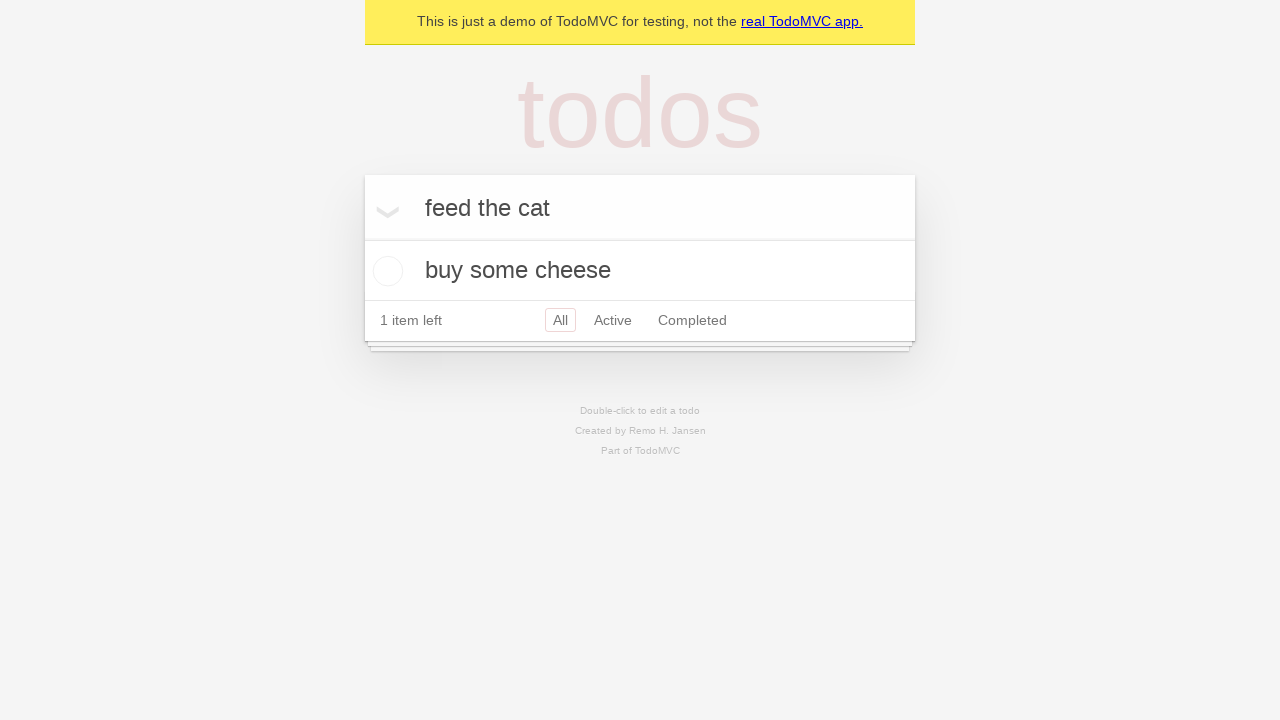

Pressed Enter to create second todo on internal:attr=[placeholder="What needs to be done?"i]
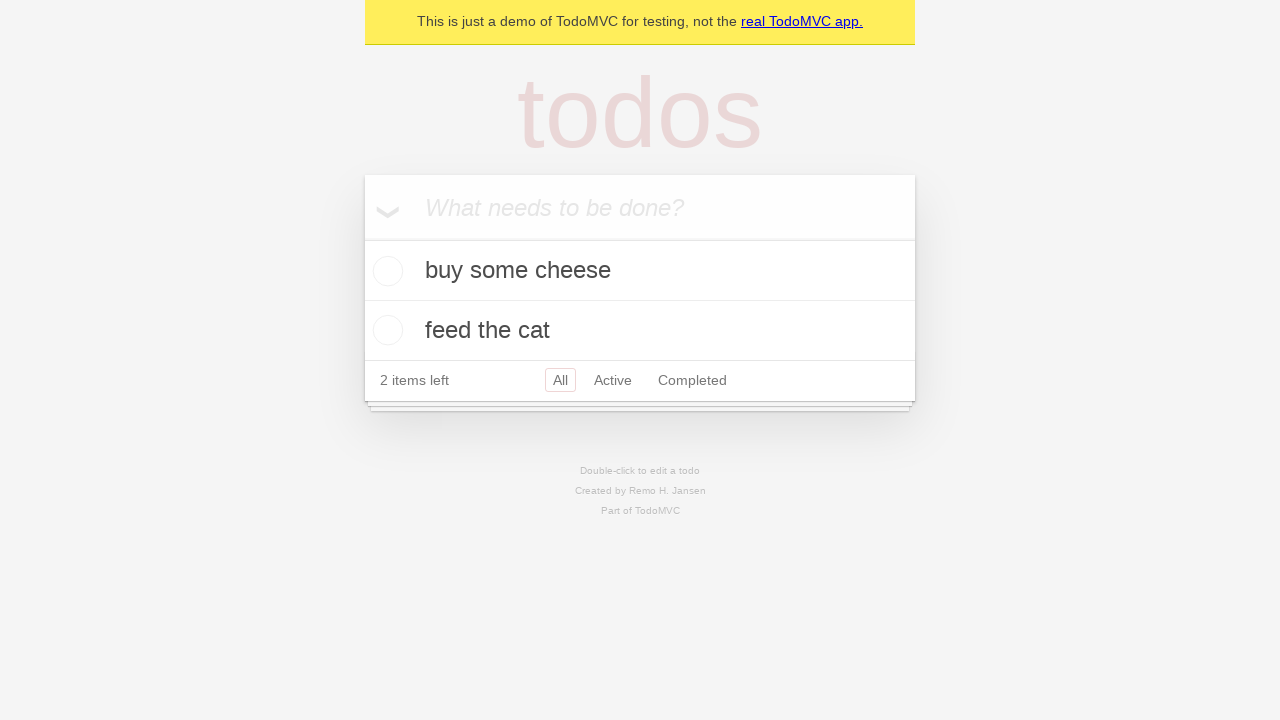

Filled input with third todo 'book a doctors appointment' on internal:attr=[placeholder="What needs to be done?"i]
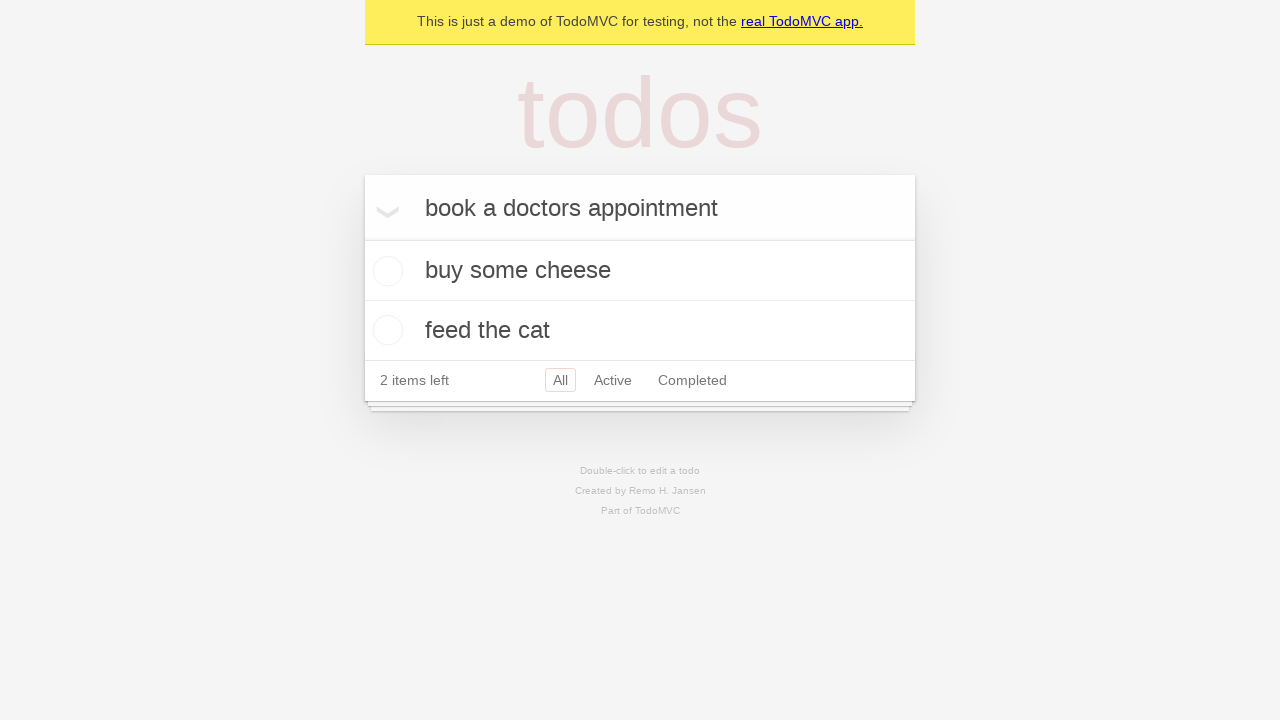

Pressed Enter to create third todo on internal:attr=[placeholder="What needs to be done?"i]
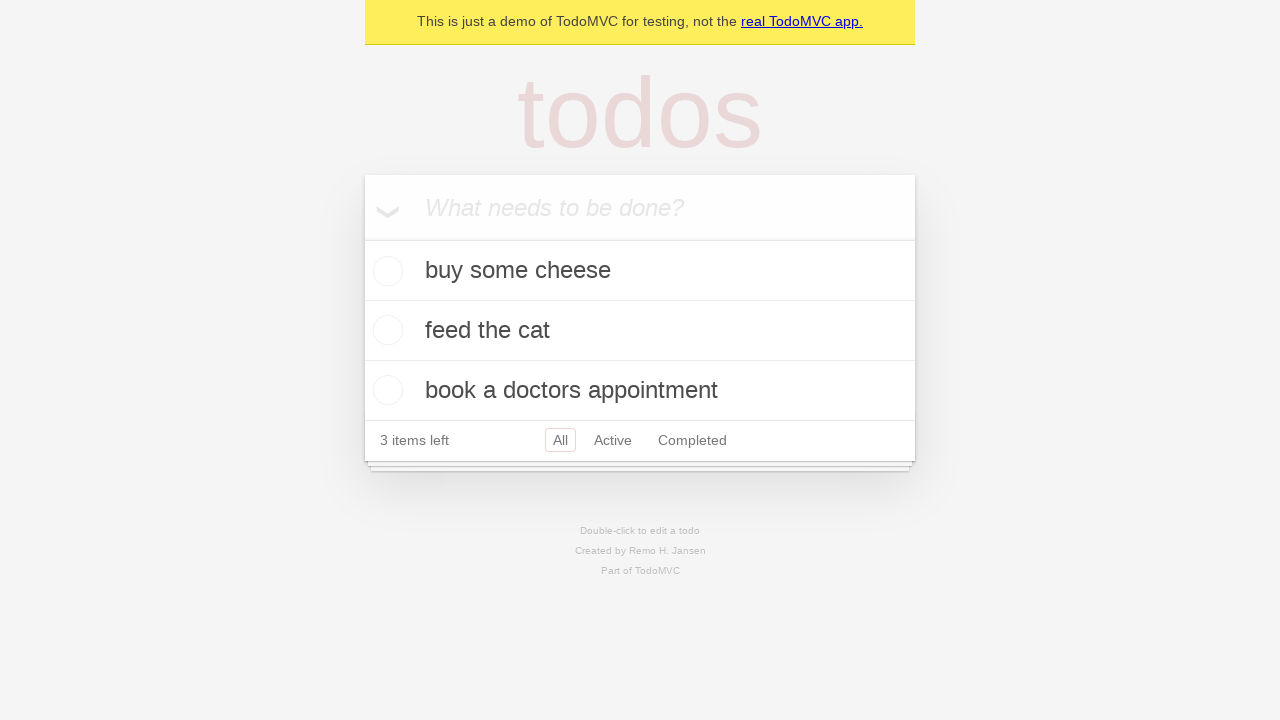

Double-clicked second todo item to enter edit mode at (640, 331) on internal:testid=[data-testid="todo-item"s] >> nth=1
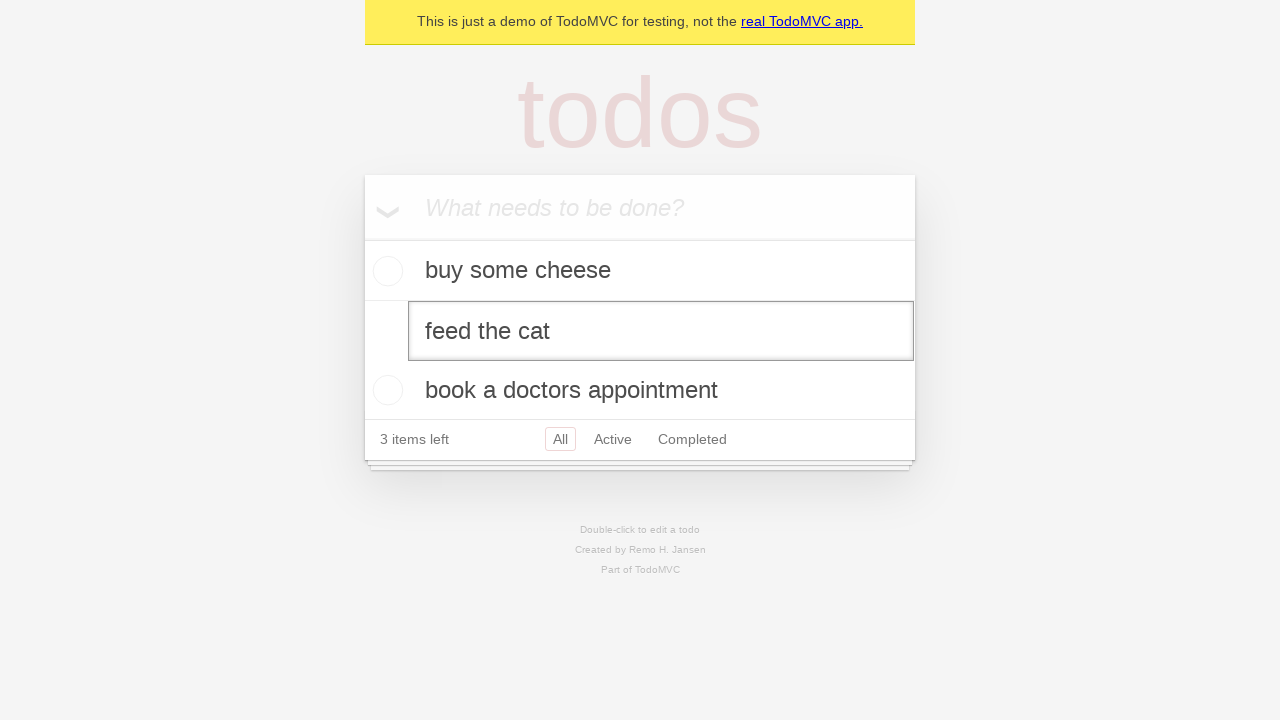

Filled edit textbox with new todo text 'buy some sausages' on internal:testid=[data-testid="todo-item"s] >> nth=1 >> internal:role=textbox[nam
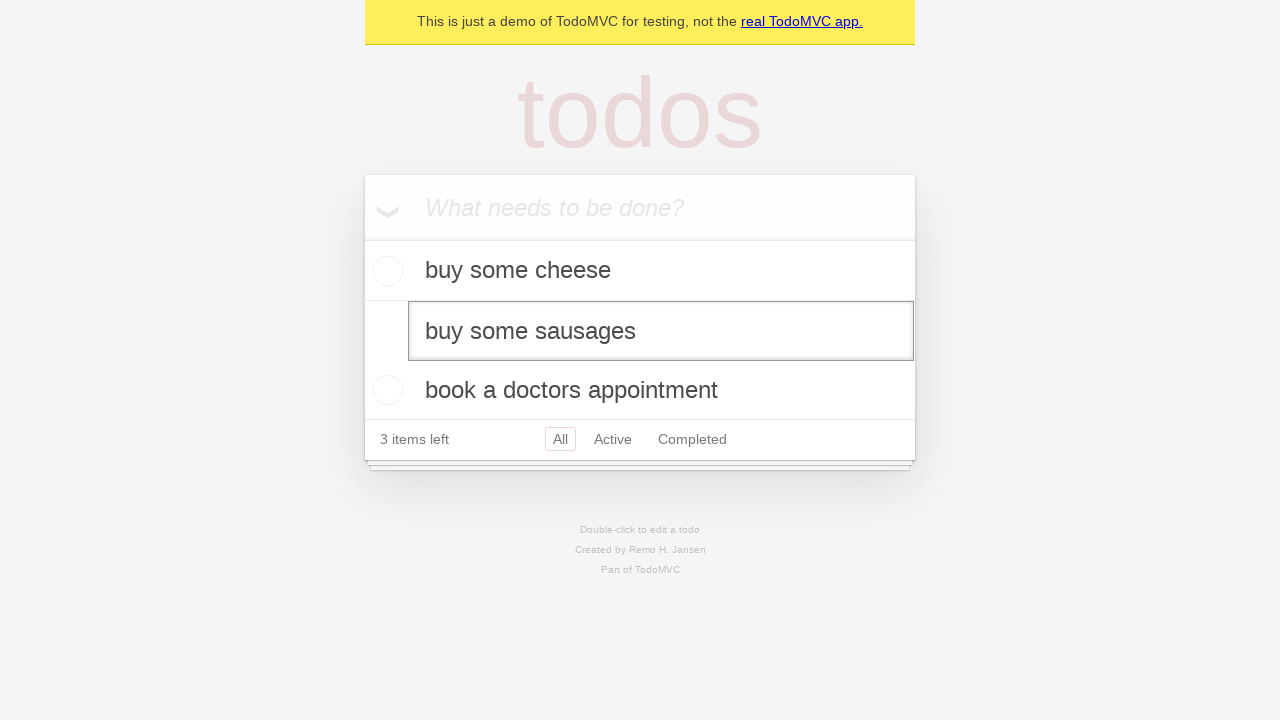

Dispatched blur event on edit textbox to save changes
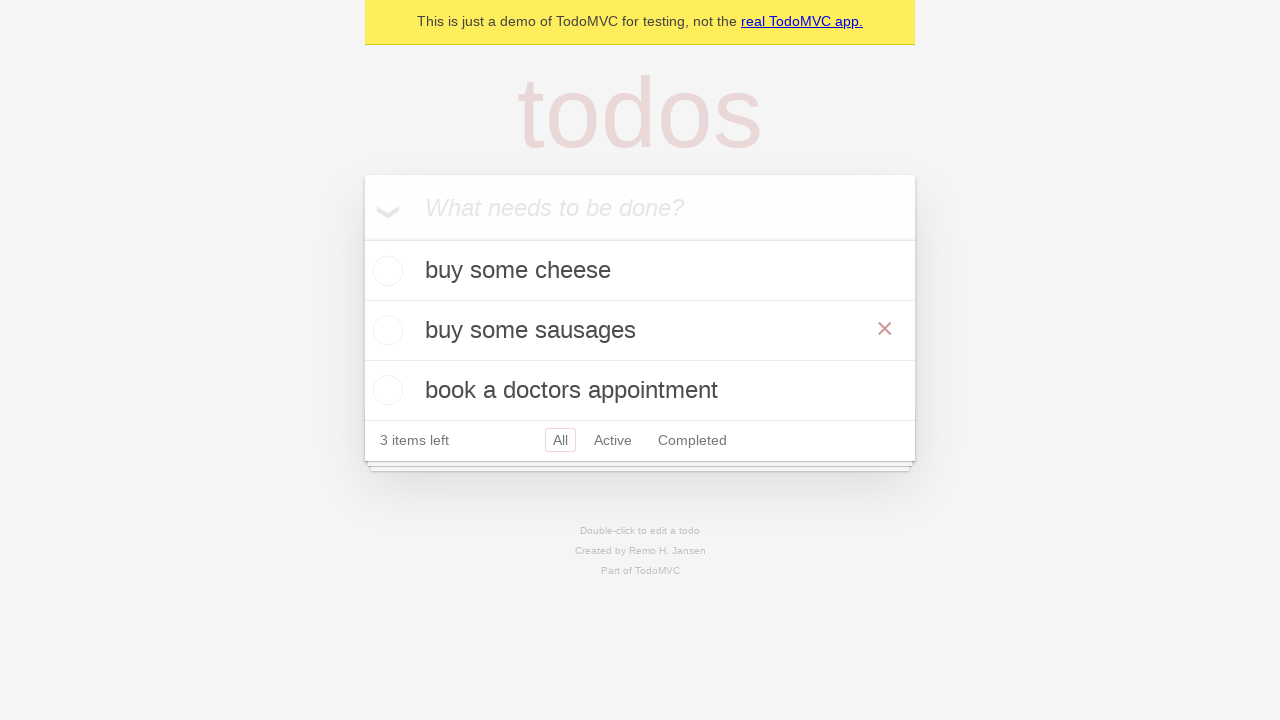

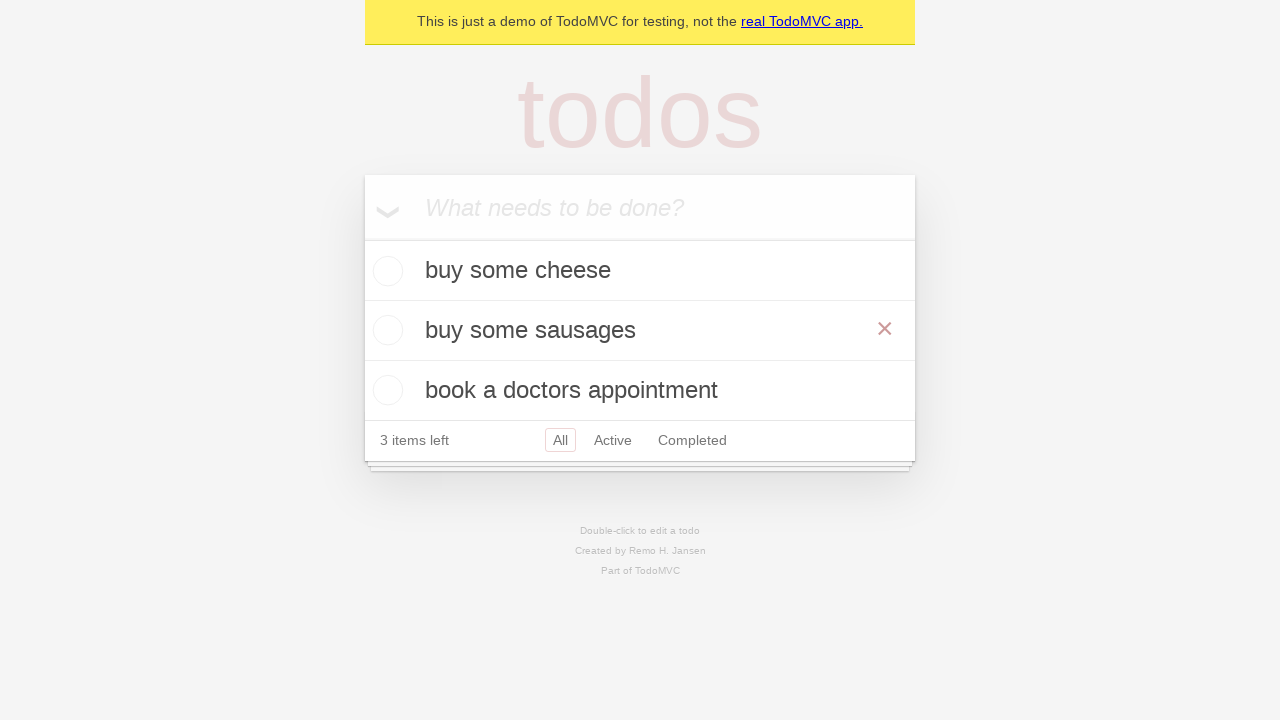